Tests window/tab handling by clicking a button that opens a new tab, then switches browser context to the newly opened tab.

Starting URL: https://www.hyrtutorials.com/p/window-handles-practice.html

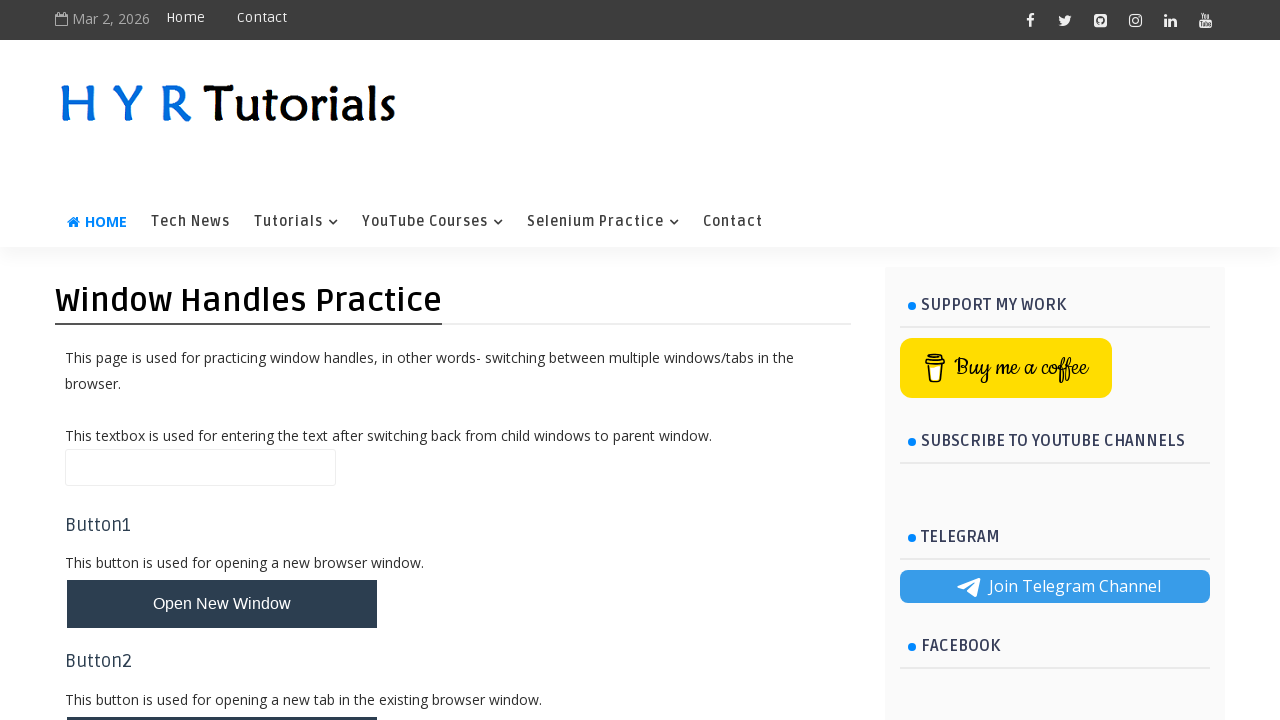

Scrolled to new tab button to ensure visibility
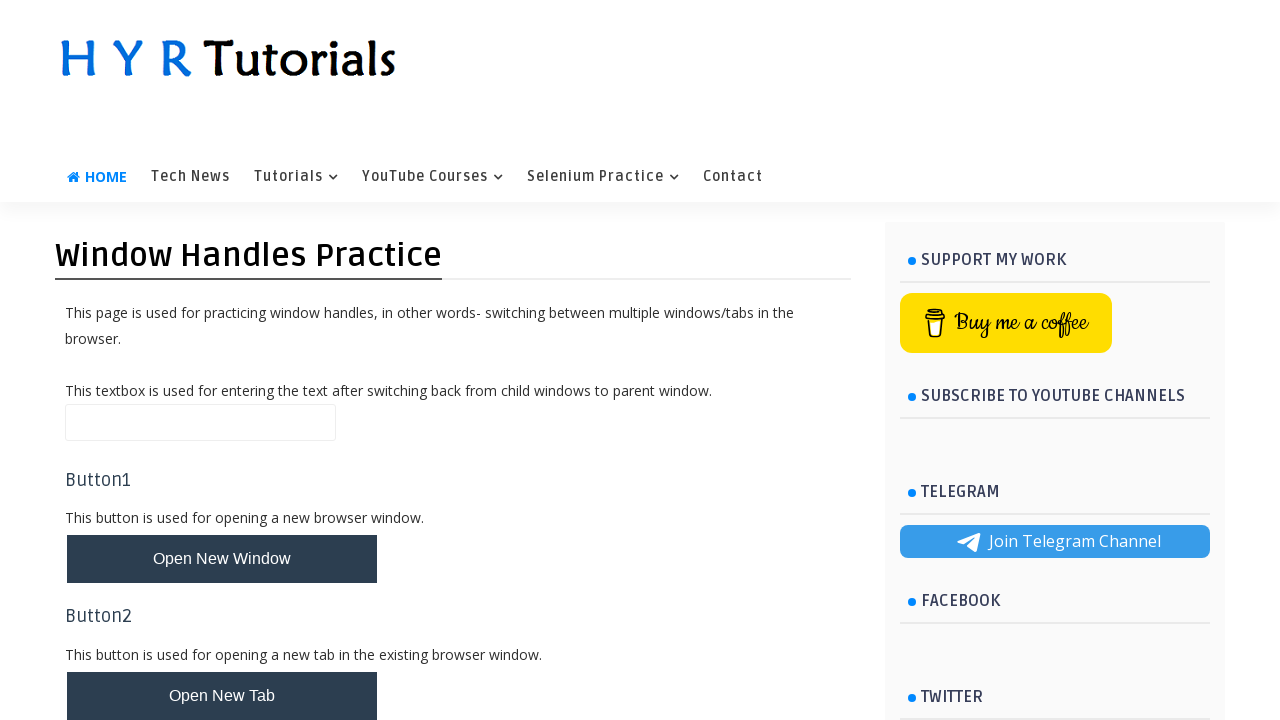

Clicked new tab button to open a new tab at (222, 696) on #newTabBtn
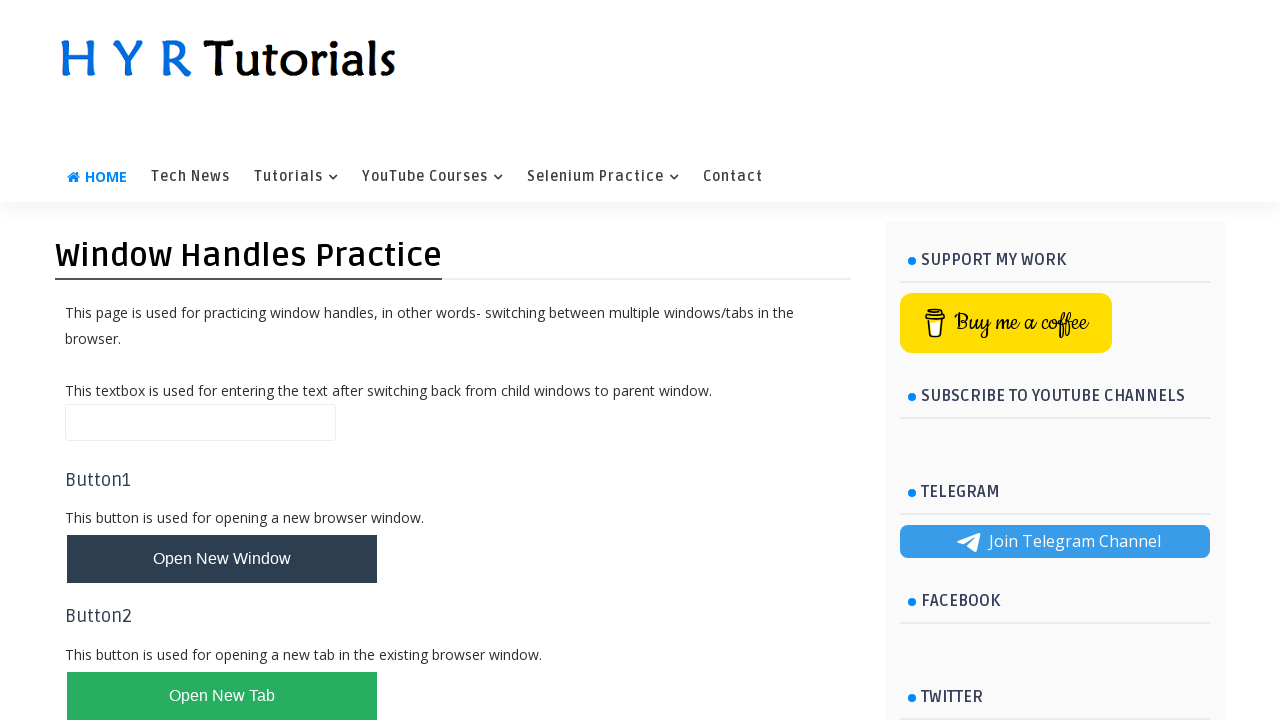

Captured reference to newly opened tab
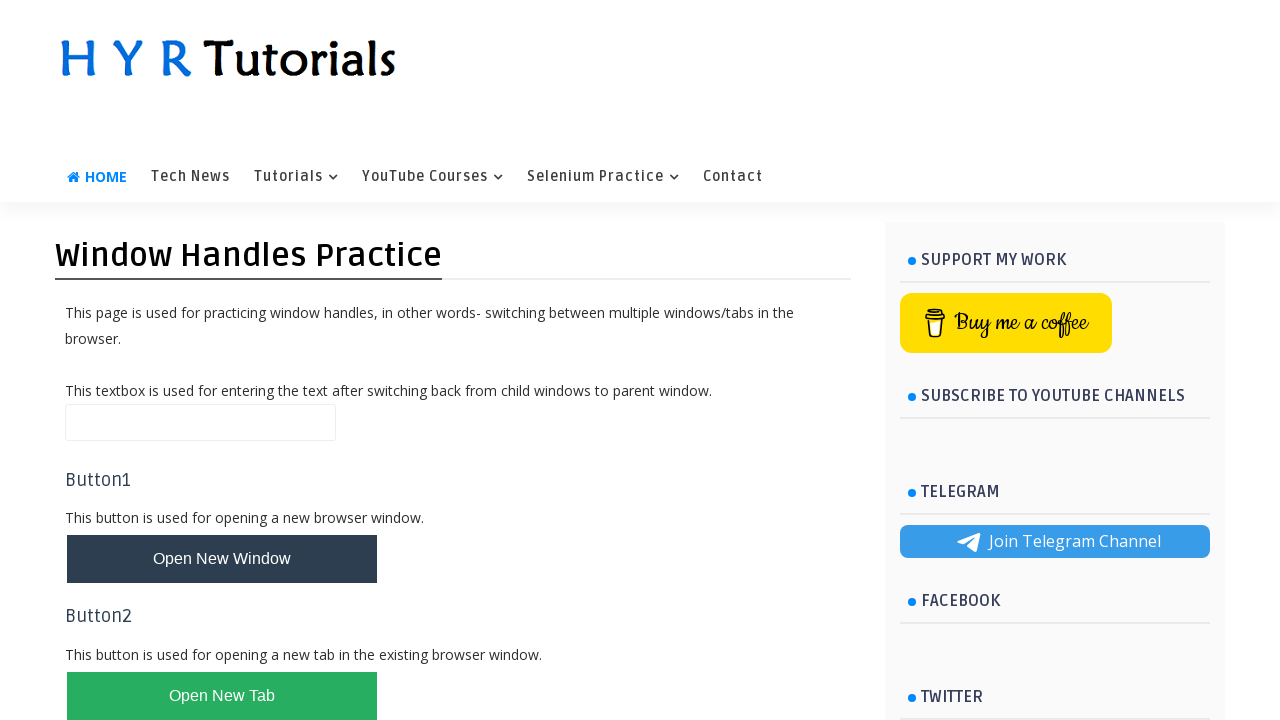

New tab finished loading
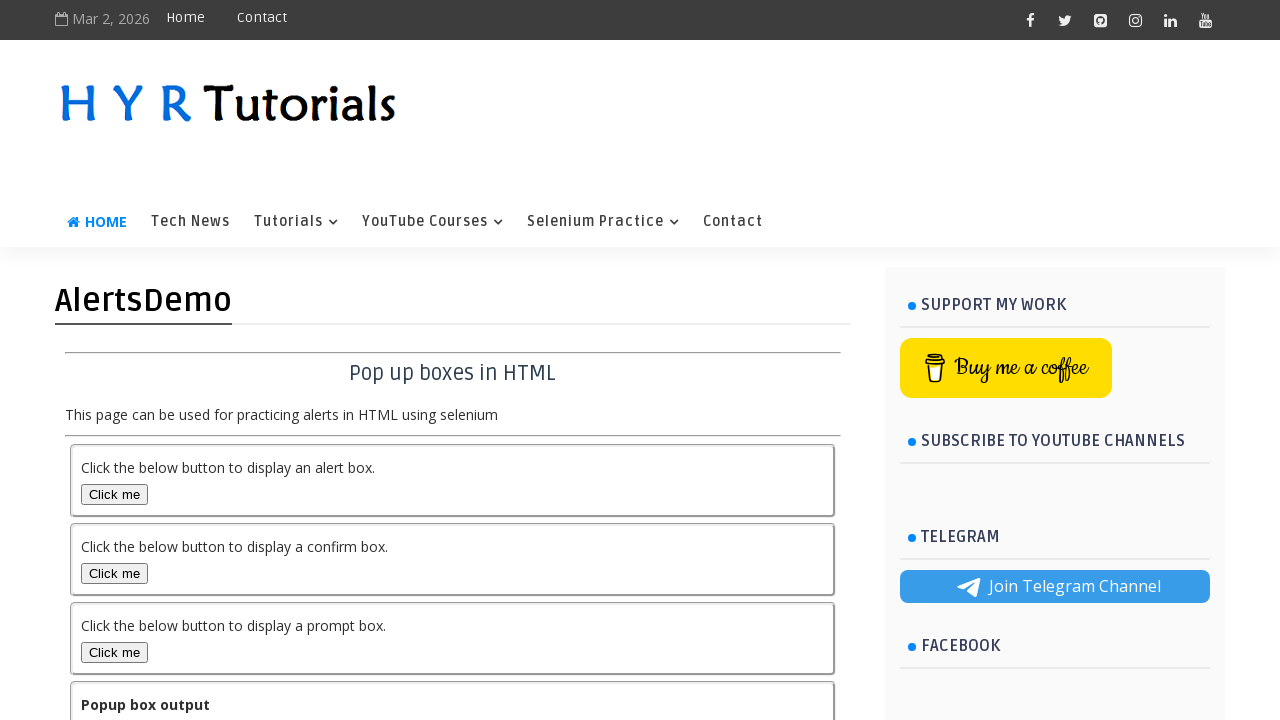

New tab DOM content fully loaded and ready for interaction
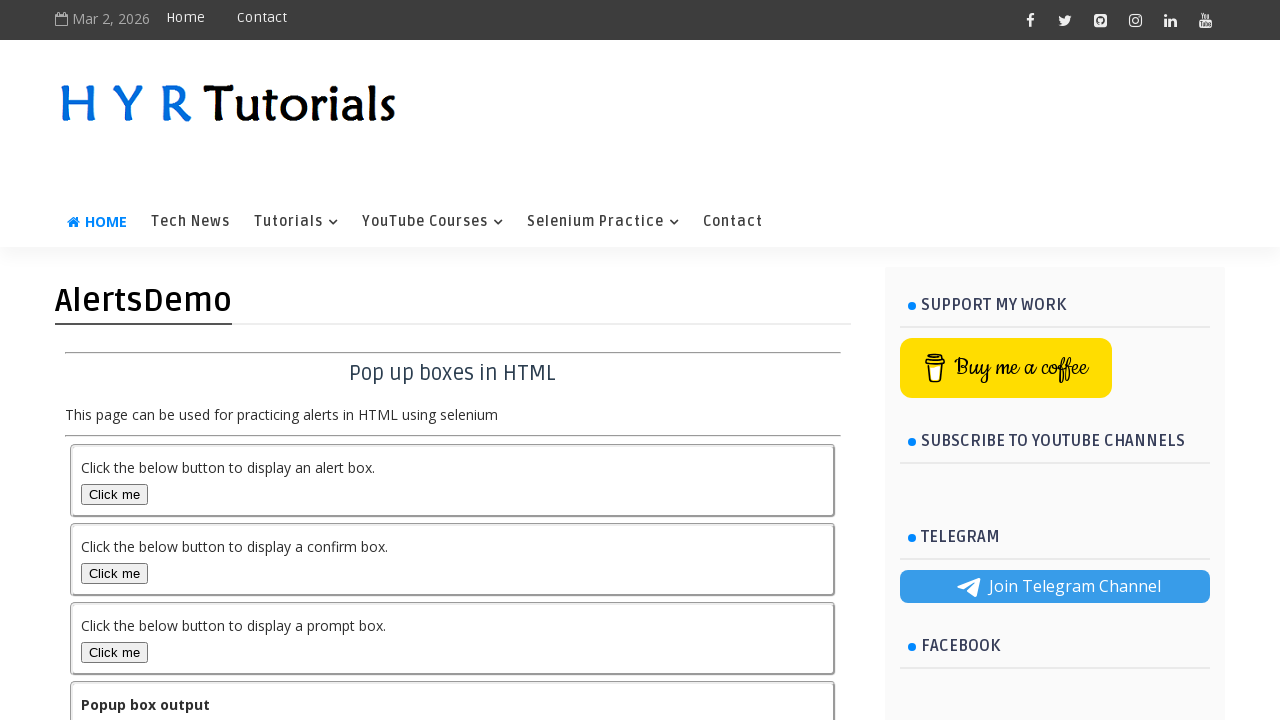

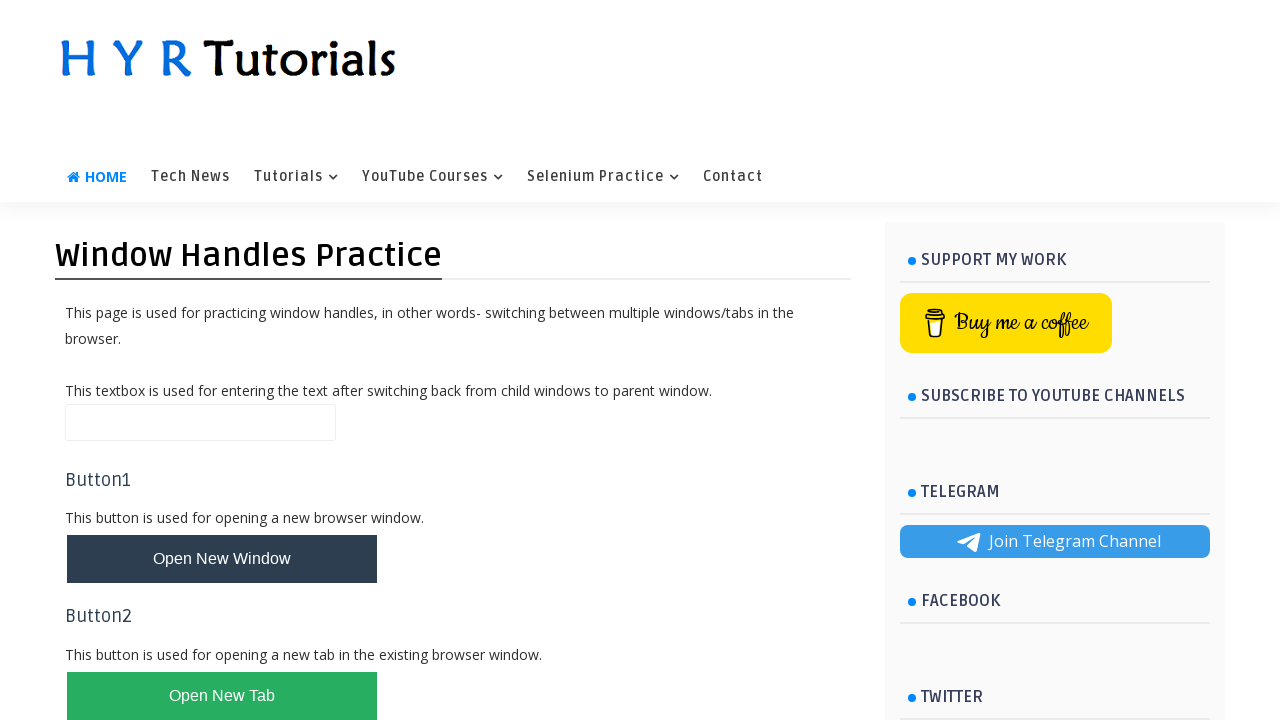